Verifies that the company branding logo is displayed on the login page

Starting URL: https://opensource-demo.orangehrmlive.com/web/index.php/auth/login

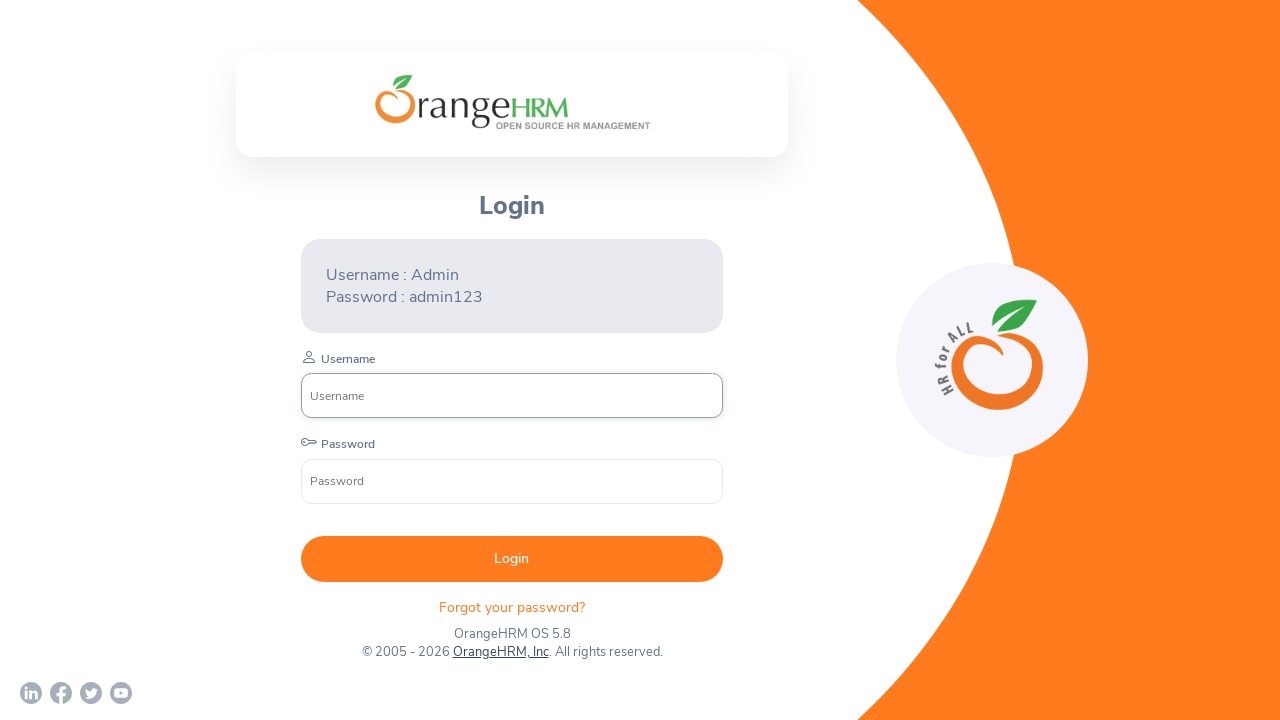

Waited for company branding logo to be present in the DOM
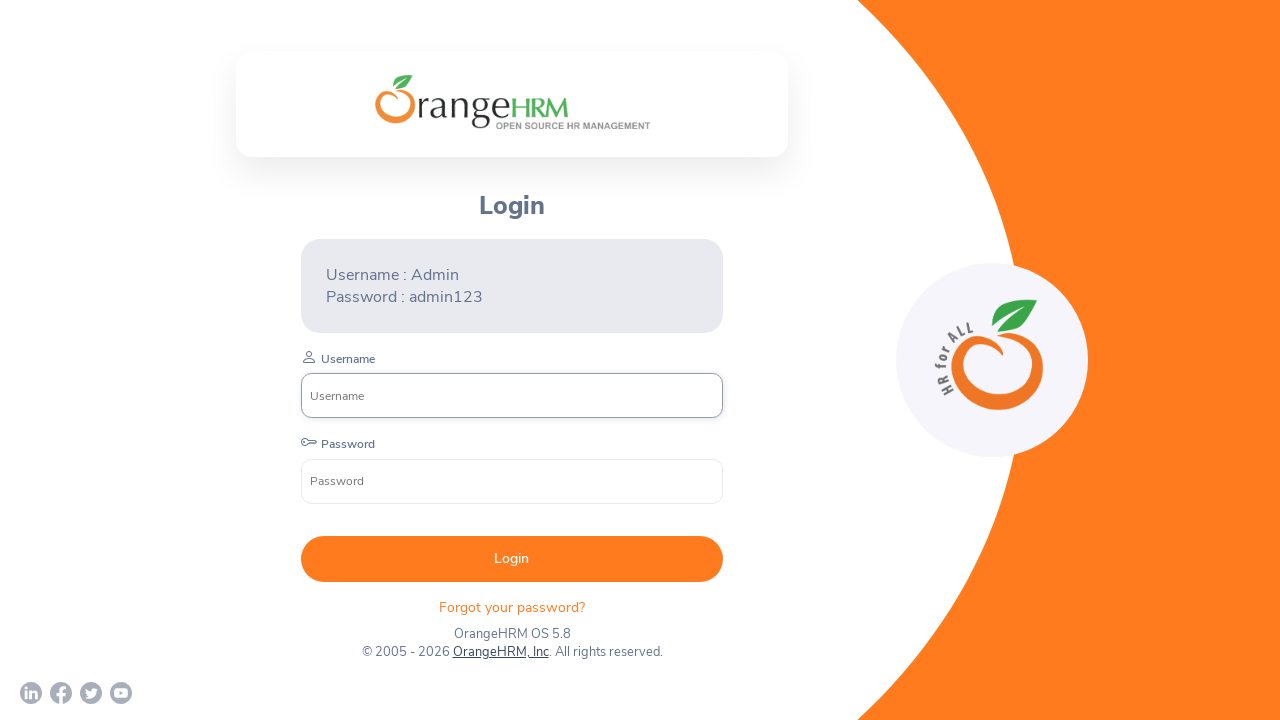

Located the company branding logo element
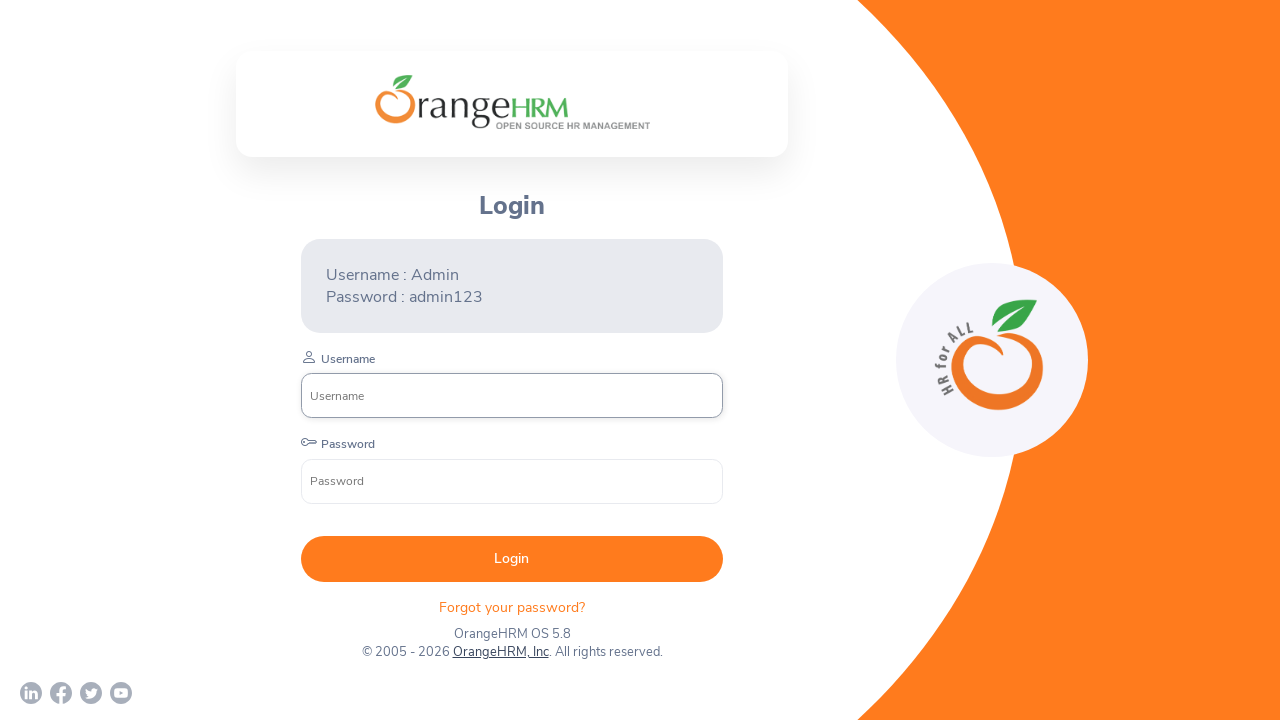

Verified that the company branding logo is visible on the login page
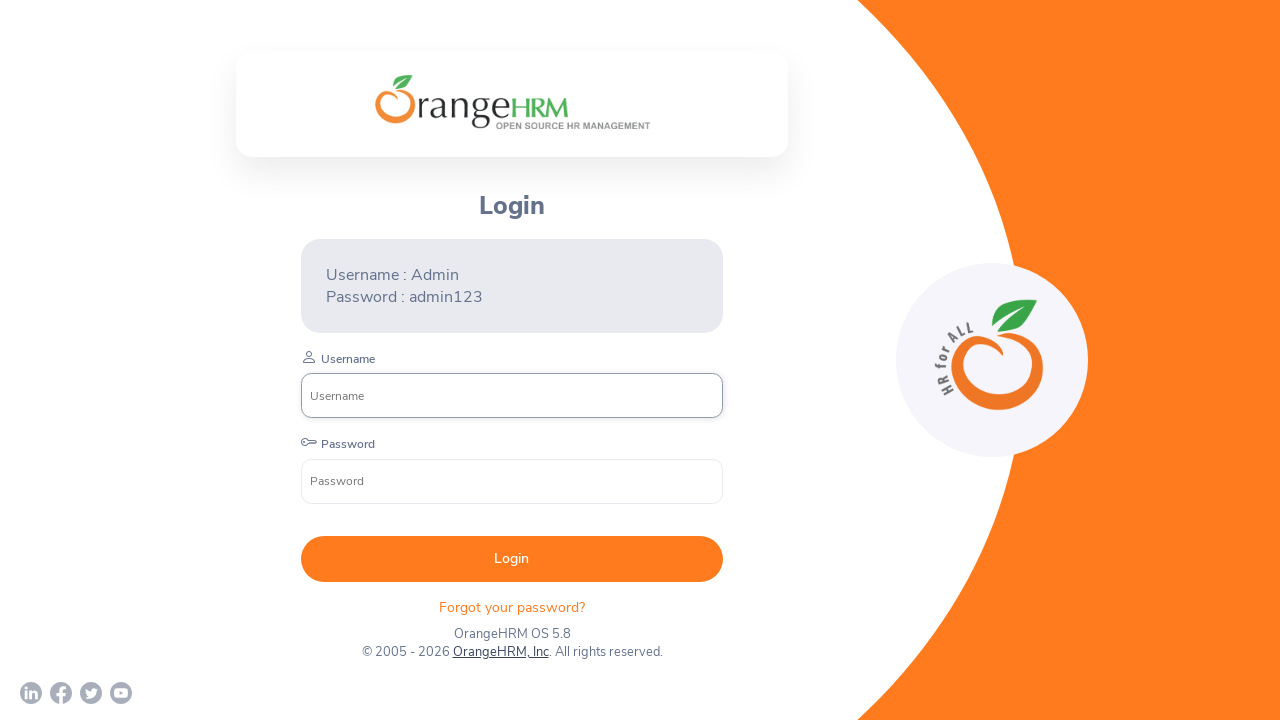

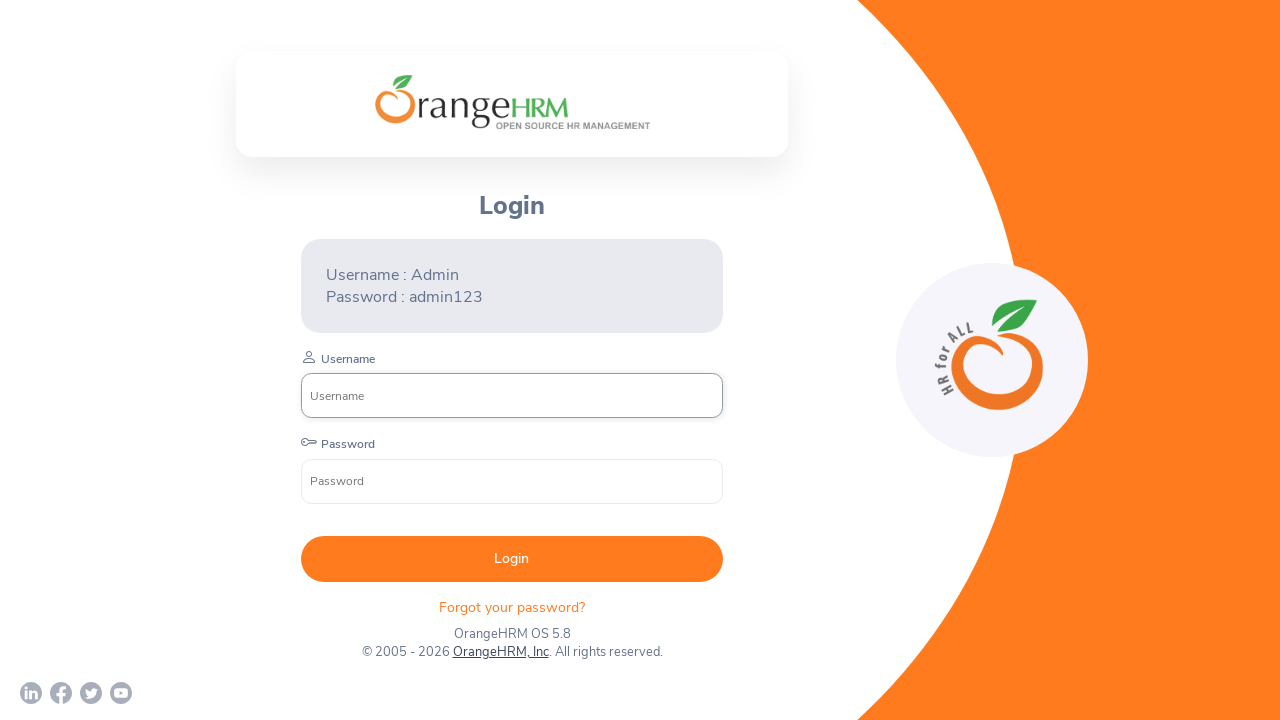